Navigates to the Formstone checkbox component page and scrolls down to the Options section

Starting URL: https://formstone.it/components/checkbox/

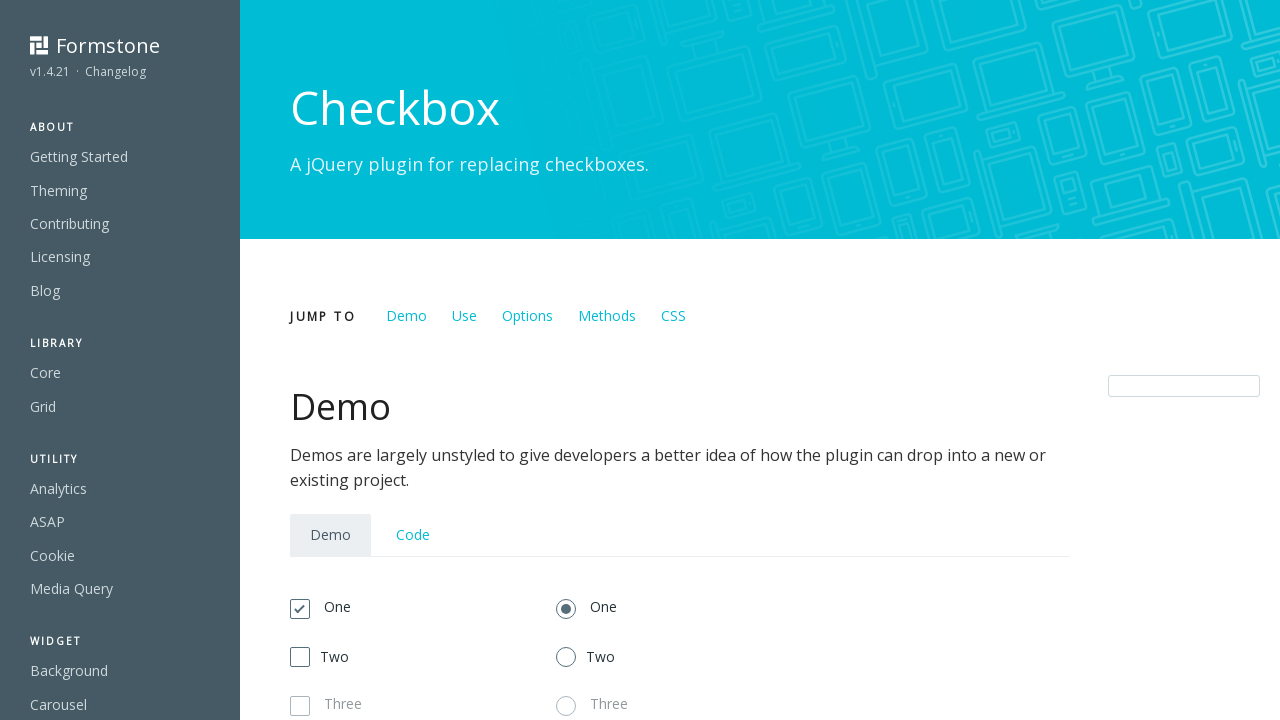

Located the Options heading element on the Formstone checkbox component page
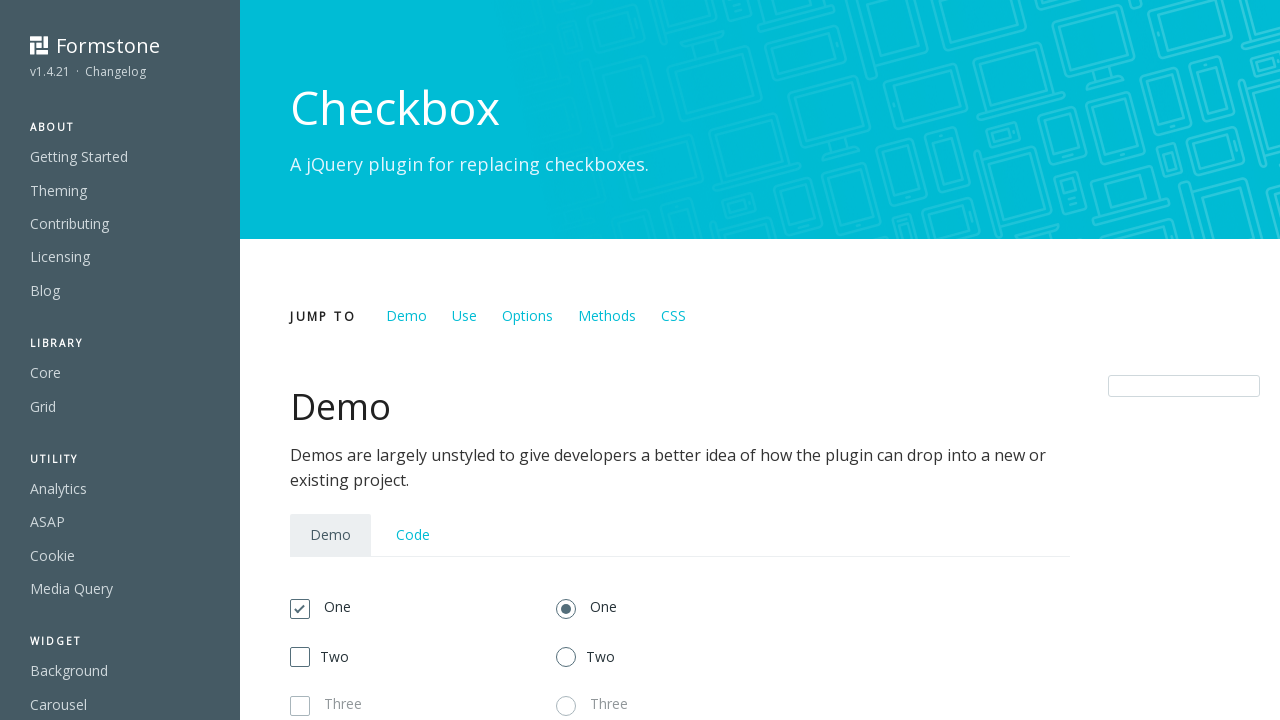

Scrolled down to the Options section
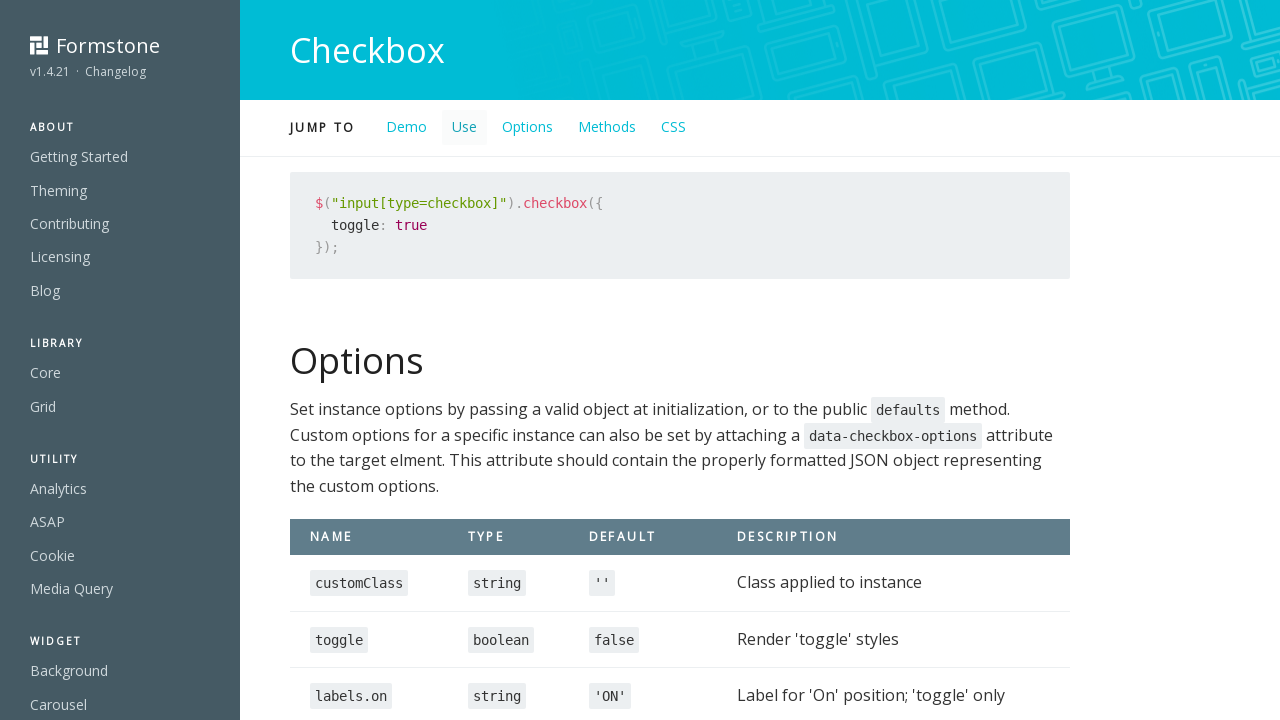

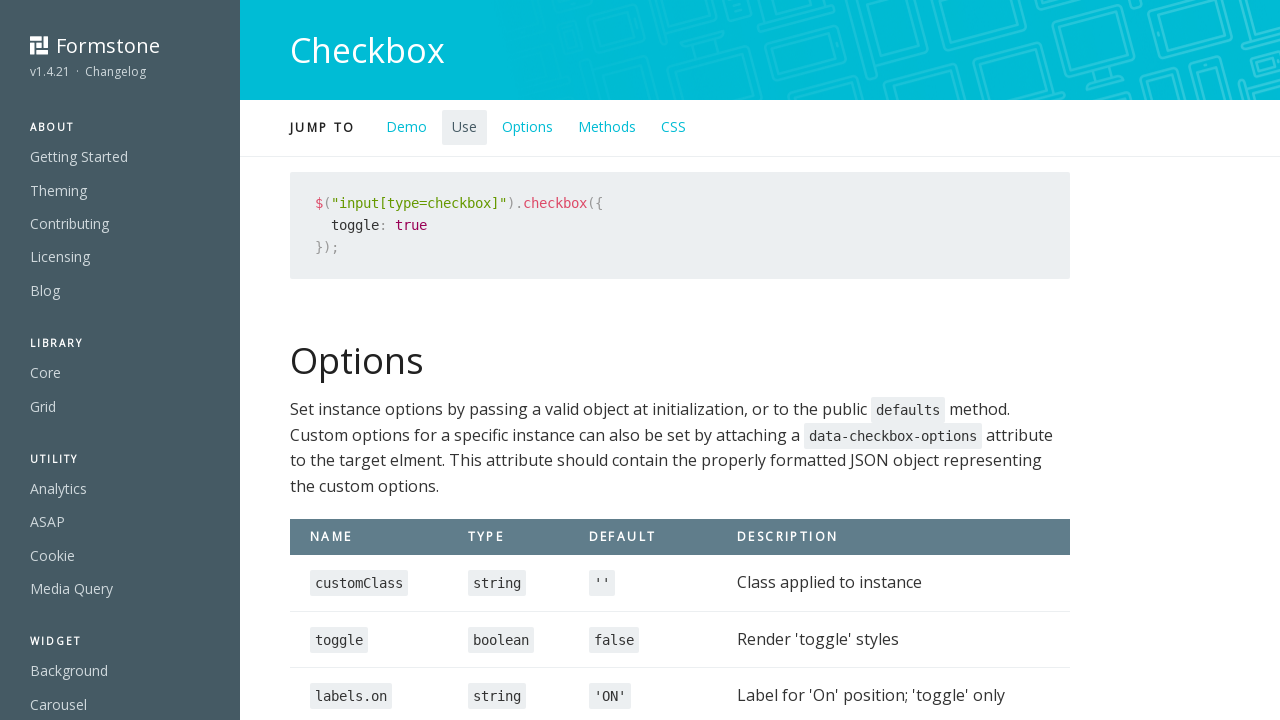